Tests page loading by navigating to OrangeHRM API documentation and verifying that the main heading is displayed after the page loads

Starting URL: https://api.orangehrm.com/

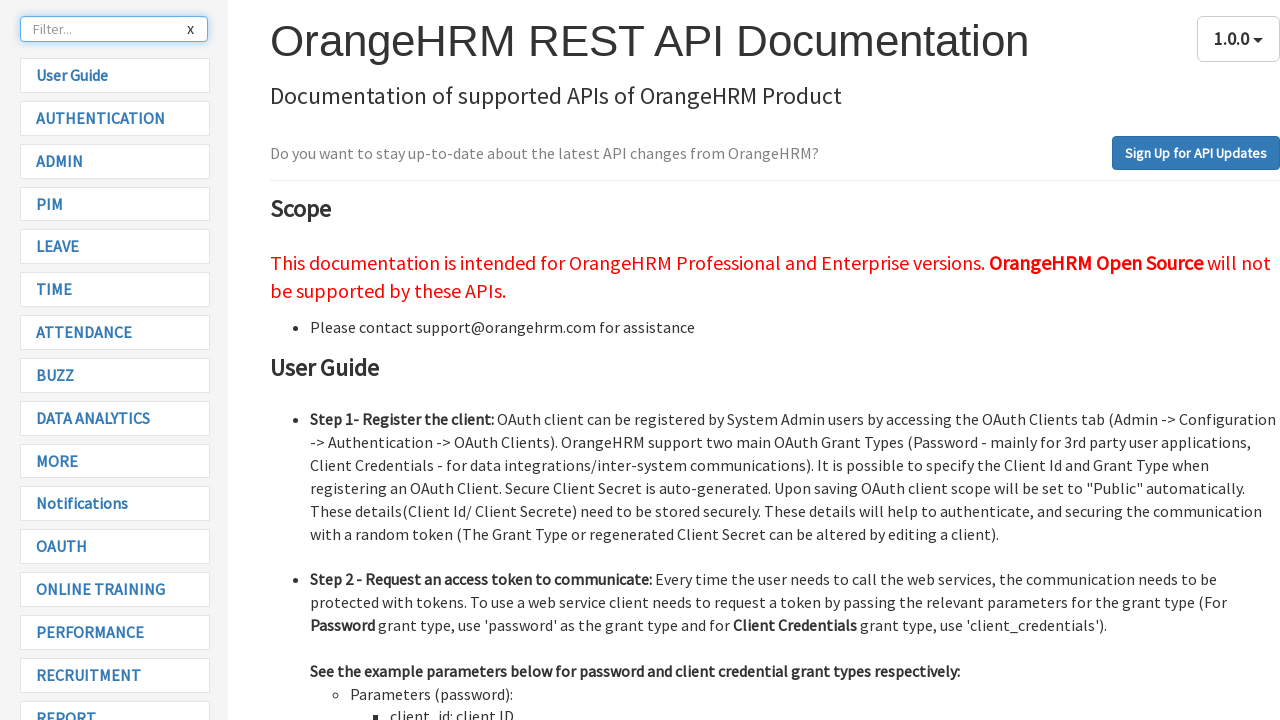

Navigated to OrangeHRM API documentation homepage
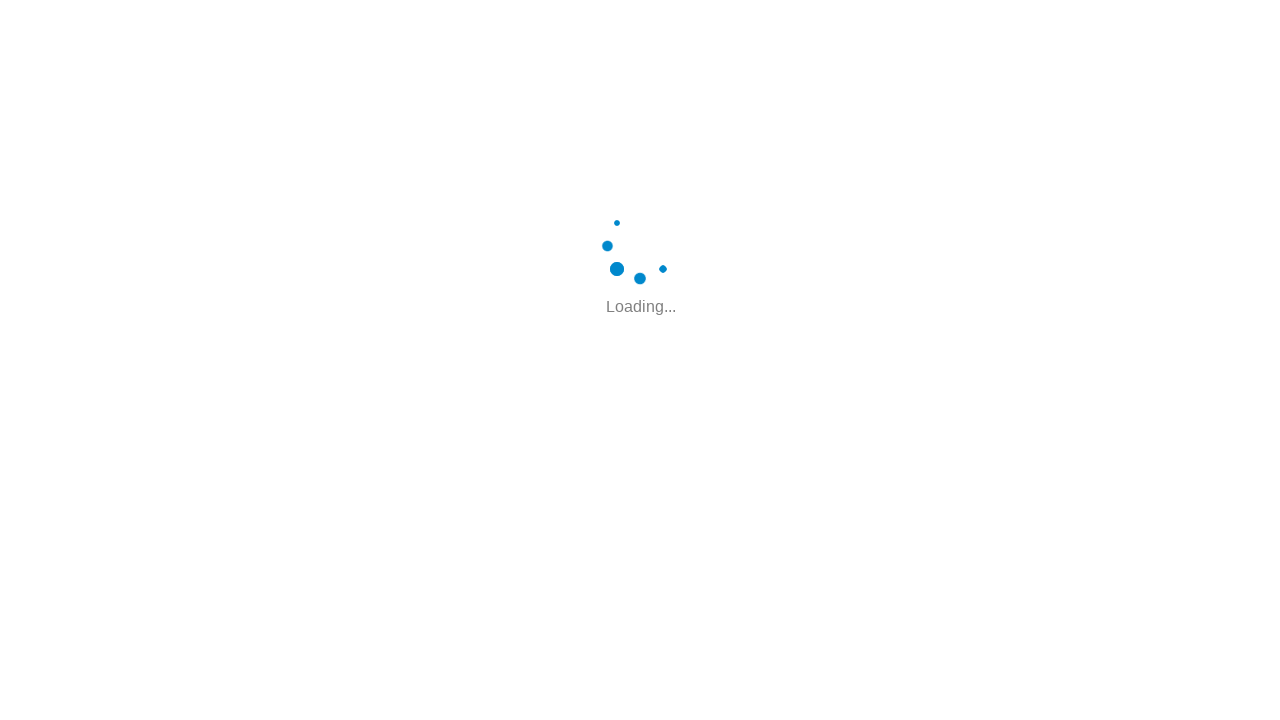

Main heading 'OrangeHRM REST API Documentation' became visible
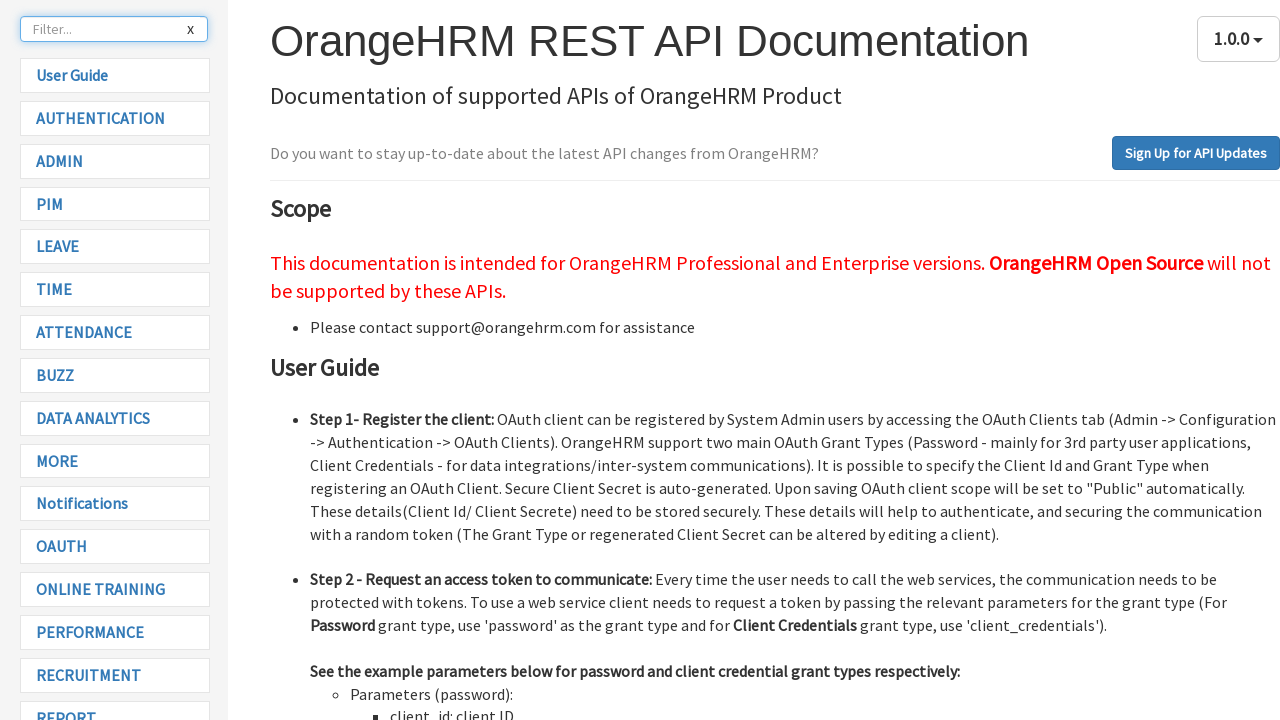

Verified that main heading is displayed on the page
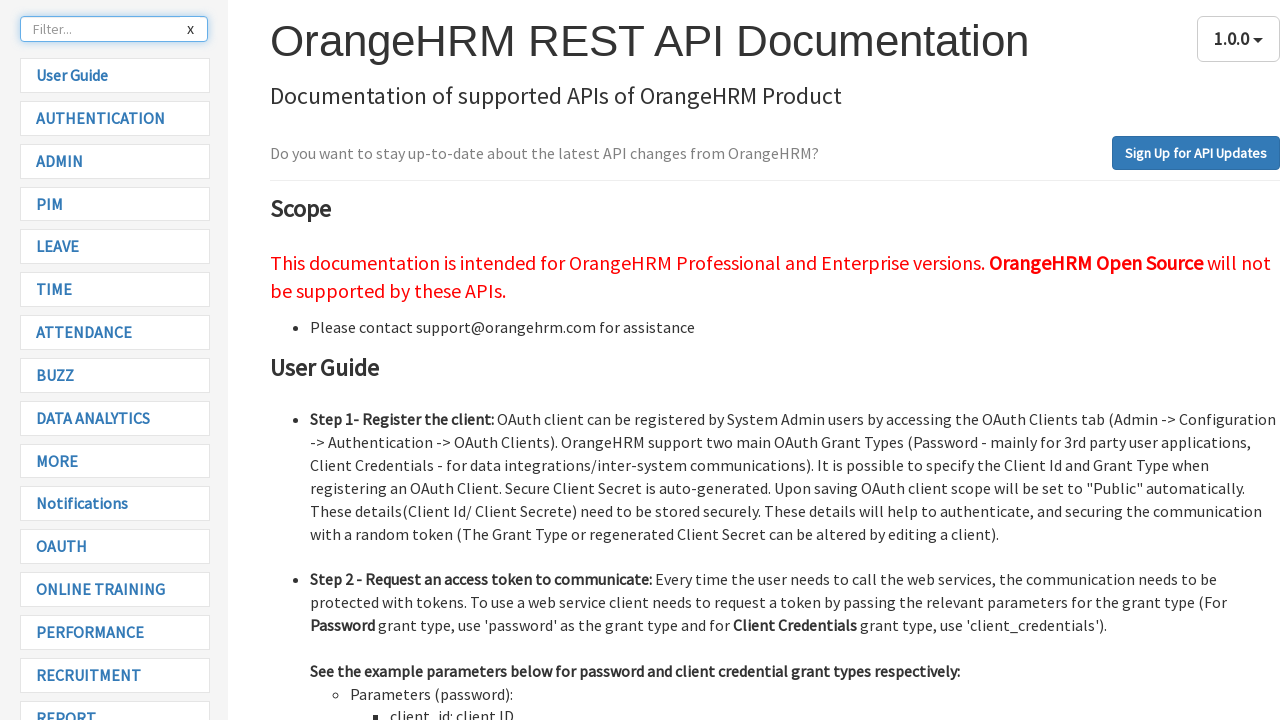

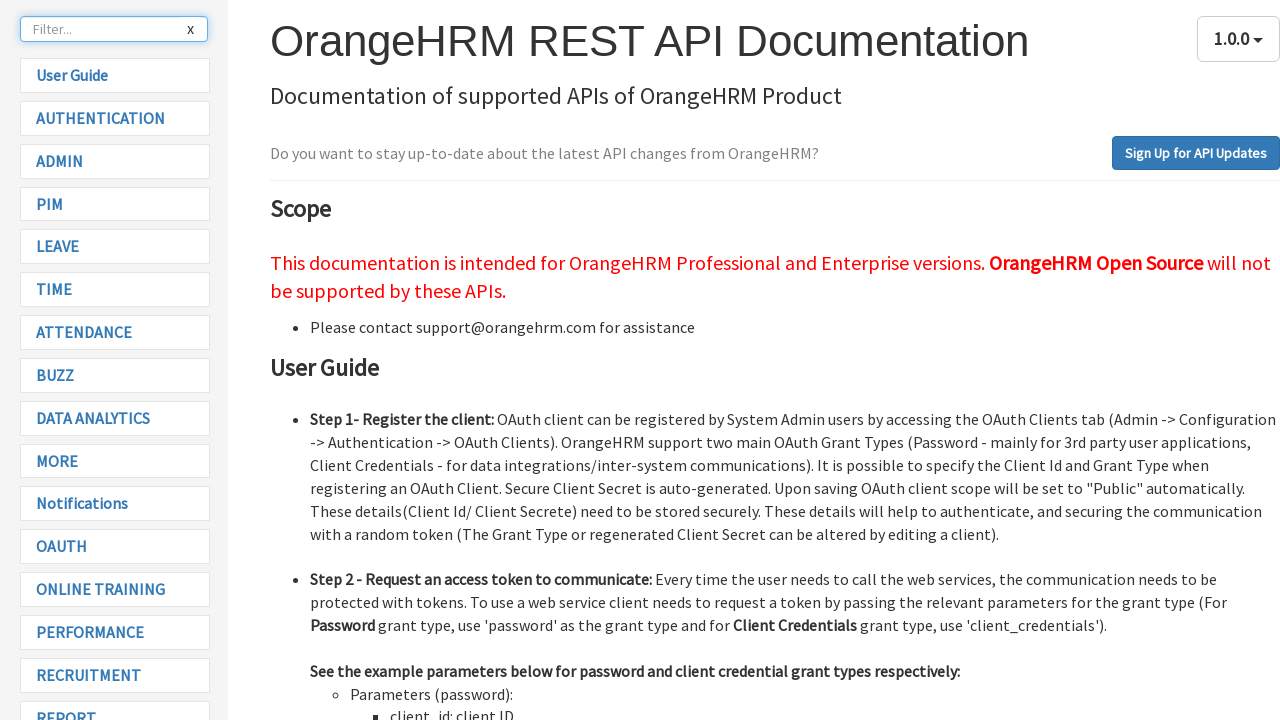